Tests the Hovers page by hovering over user images and verifying that the correct caption text appears for each user.

Starting URL: https://the-internet.herokuapp.com/

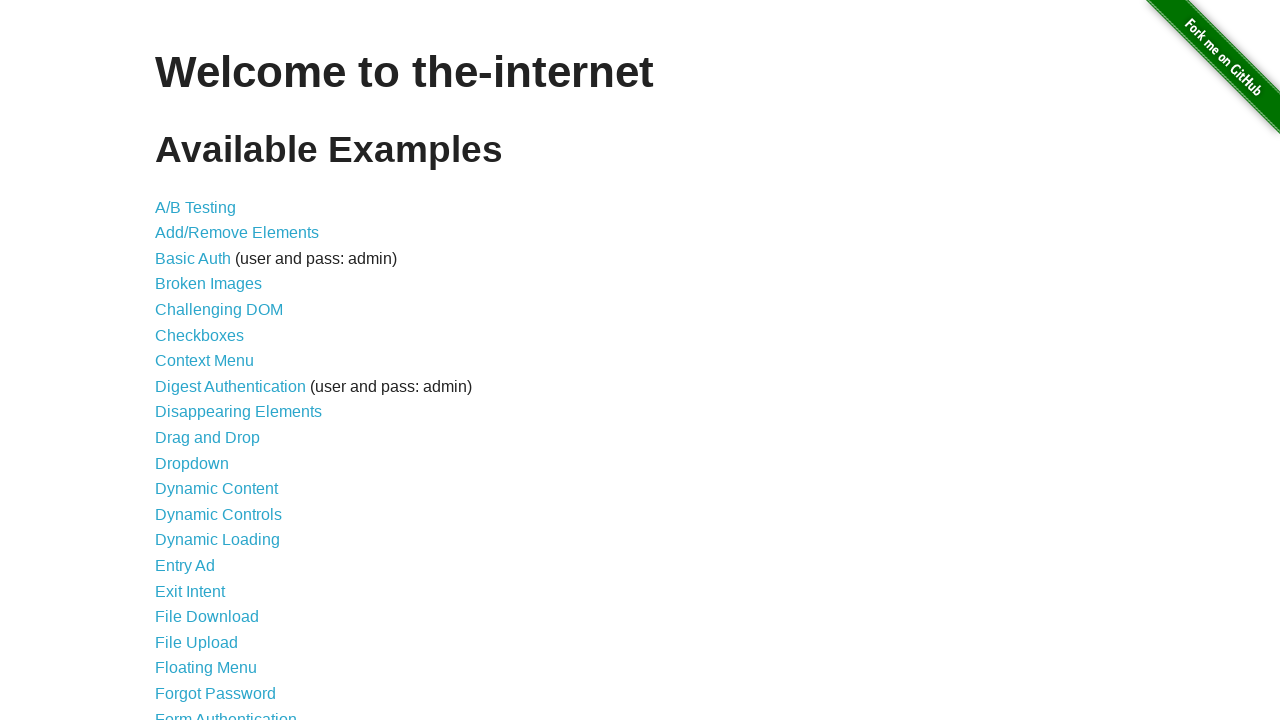

Clicked on Hovers link at (180, 360) on a[href='/hovers']
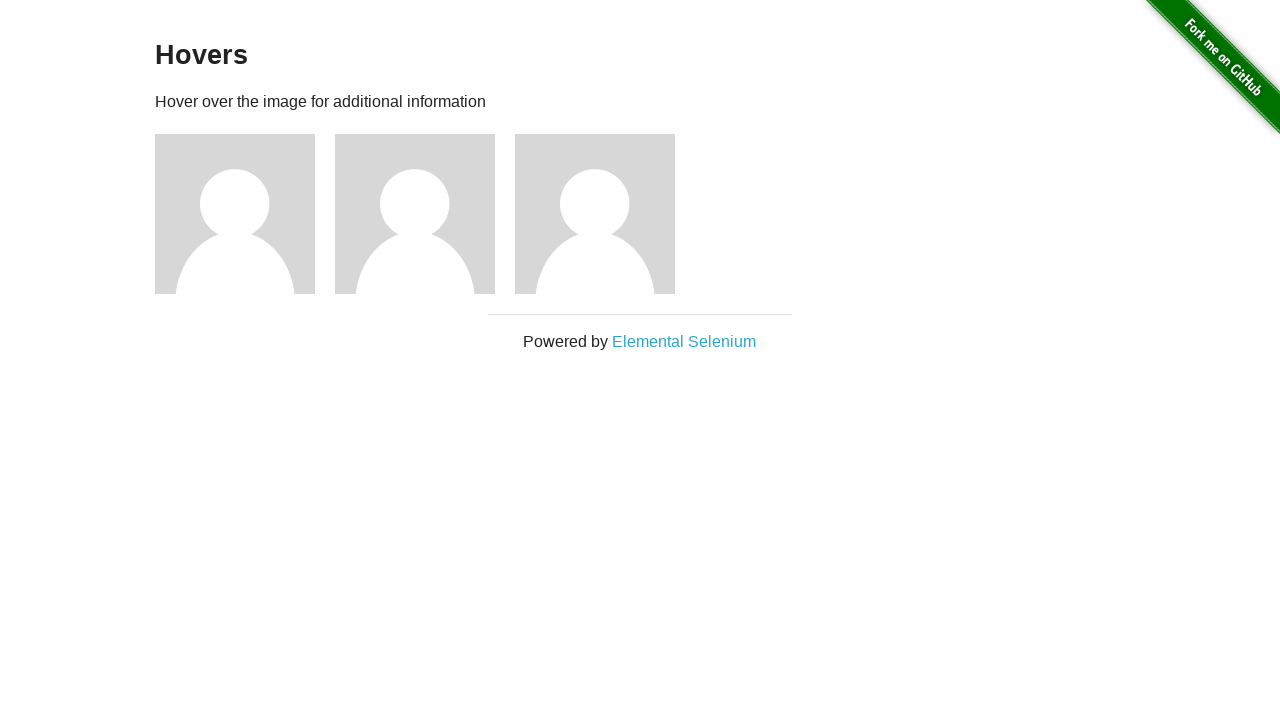

Waited for images to load
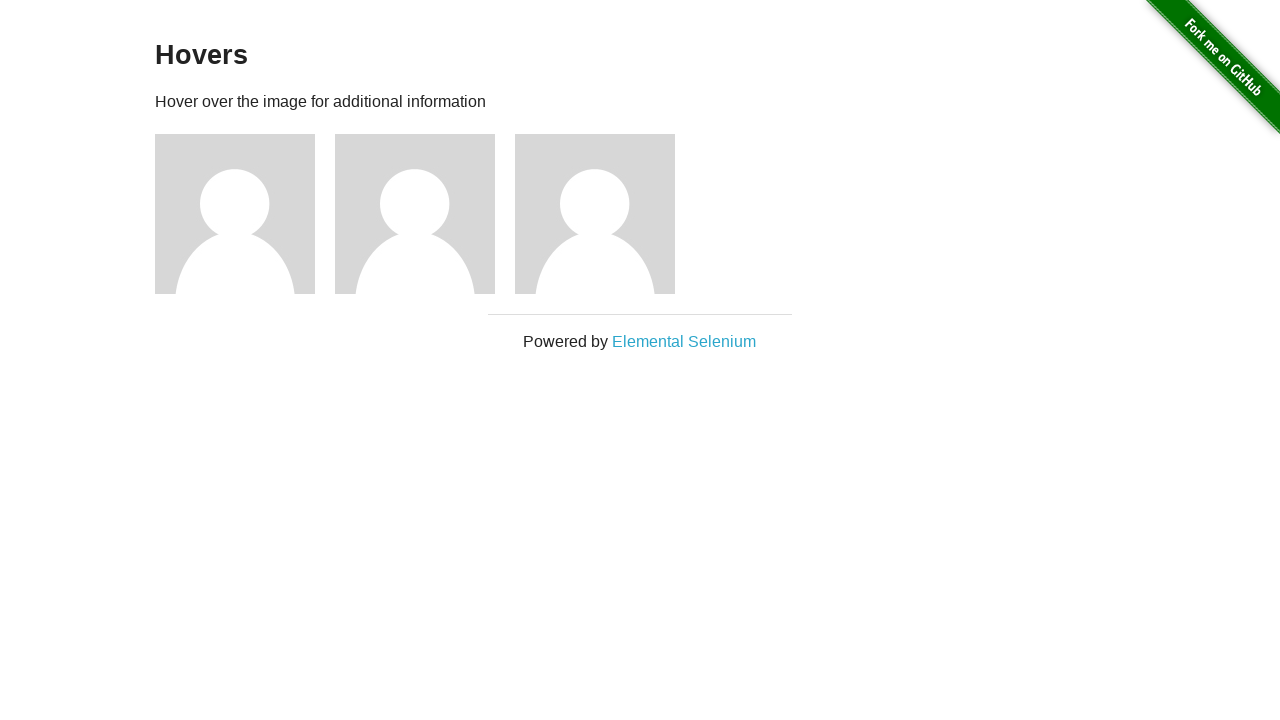

Hovered over user image 1 at (245, 214) on div.figure >> nth=0
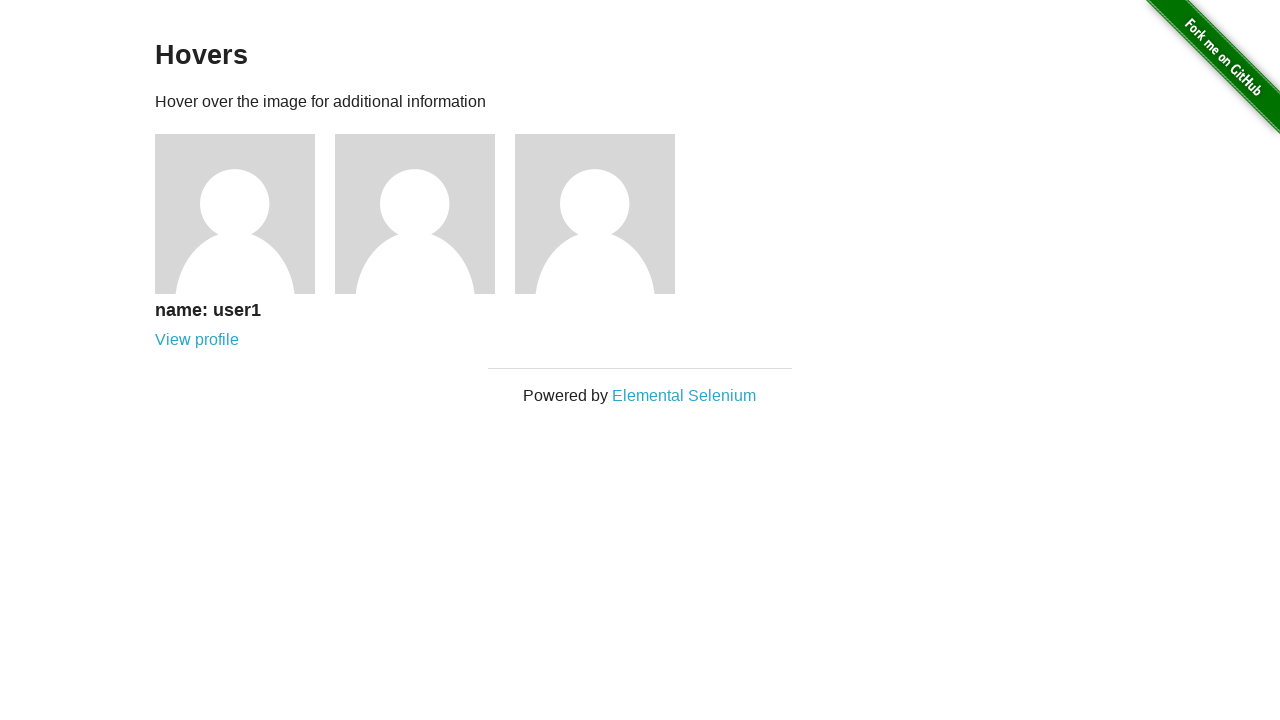

Caption for user 1 appeared
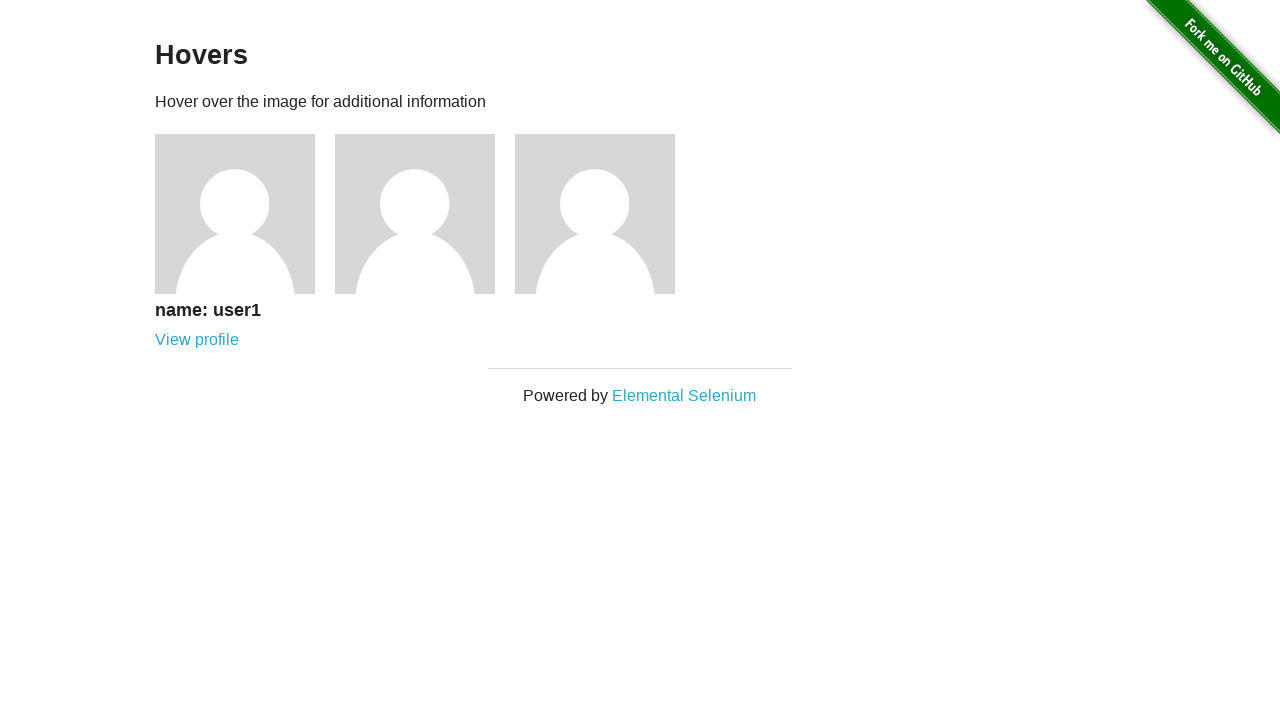

Verified caption text 'name: user1' for user 1
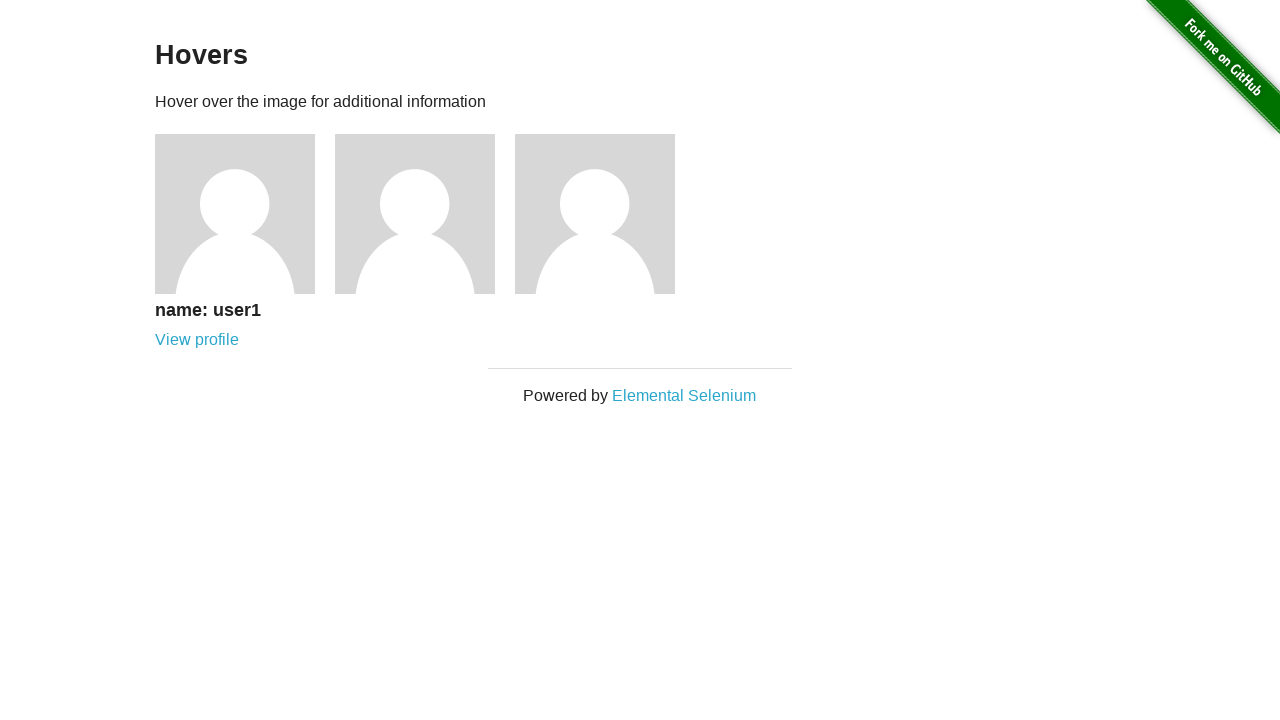

Hovered over user image 2 at (425, 214) on div.figure >> nth=1
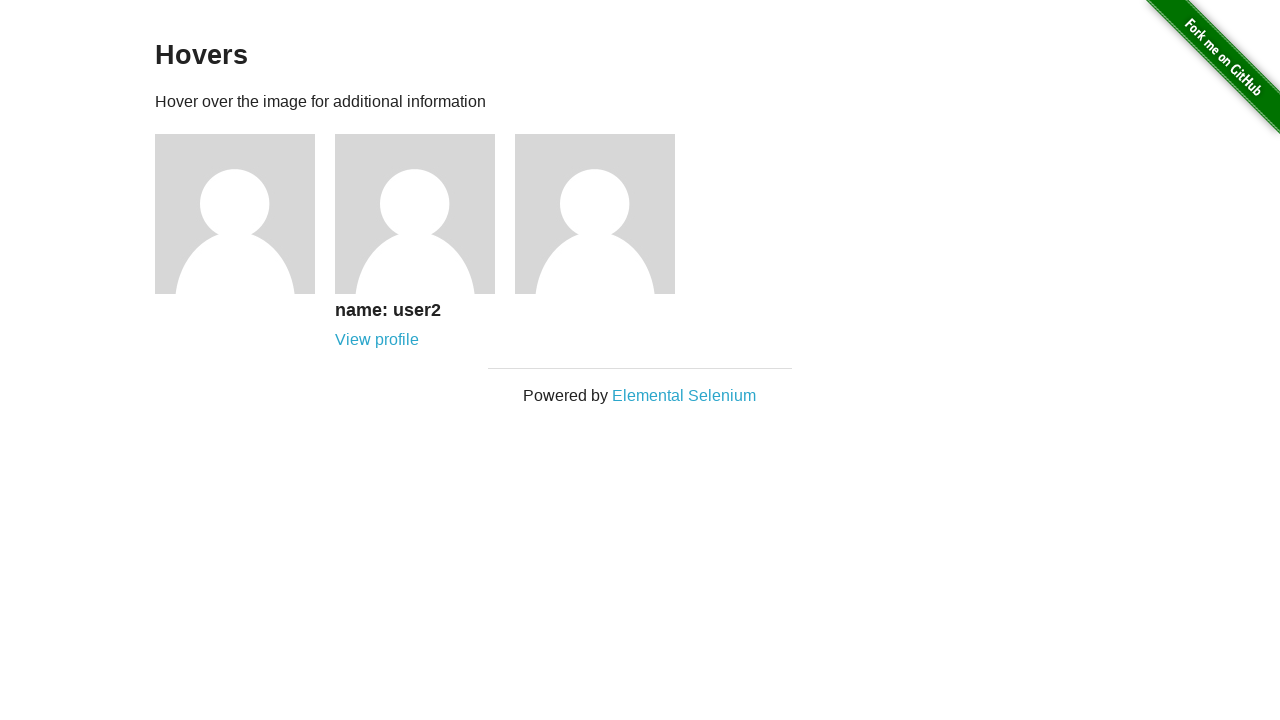

Caption for user 2 appeared
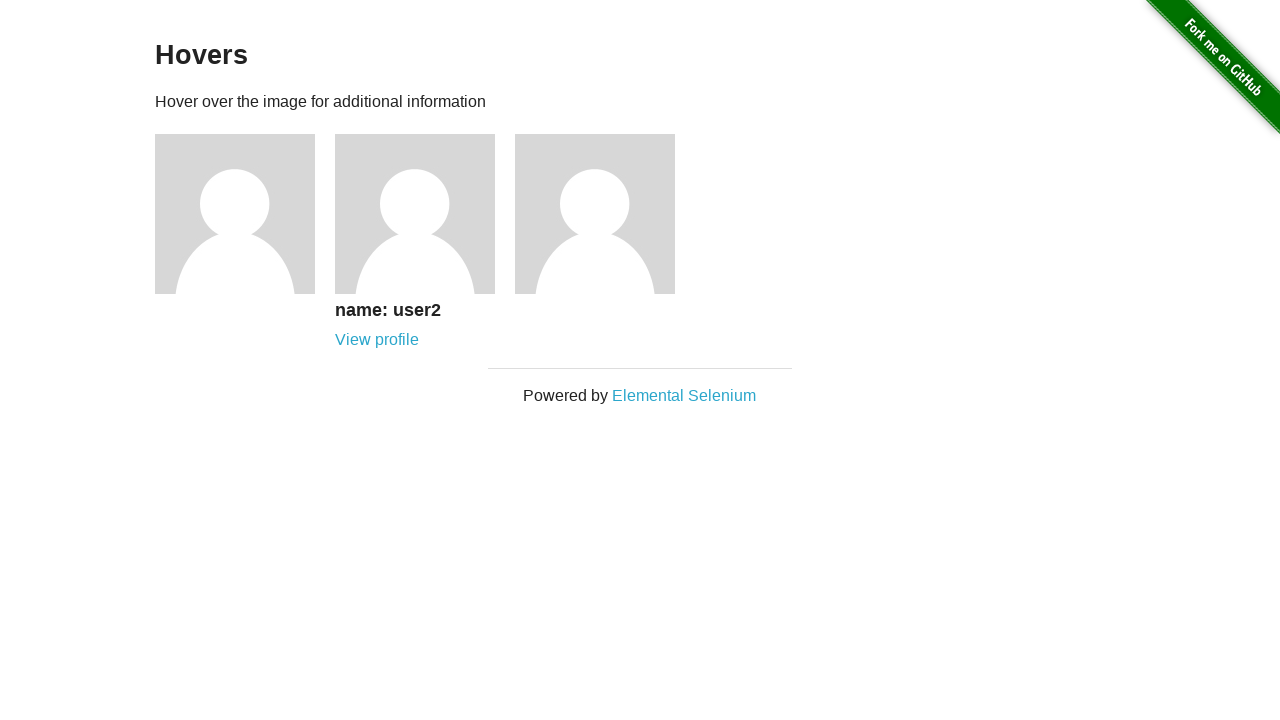

Verified caption text 'name: user2' for user 2
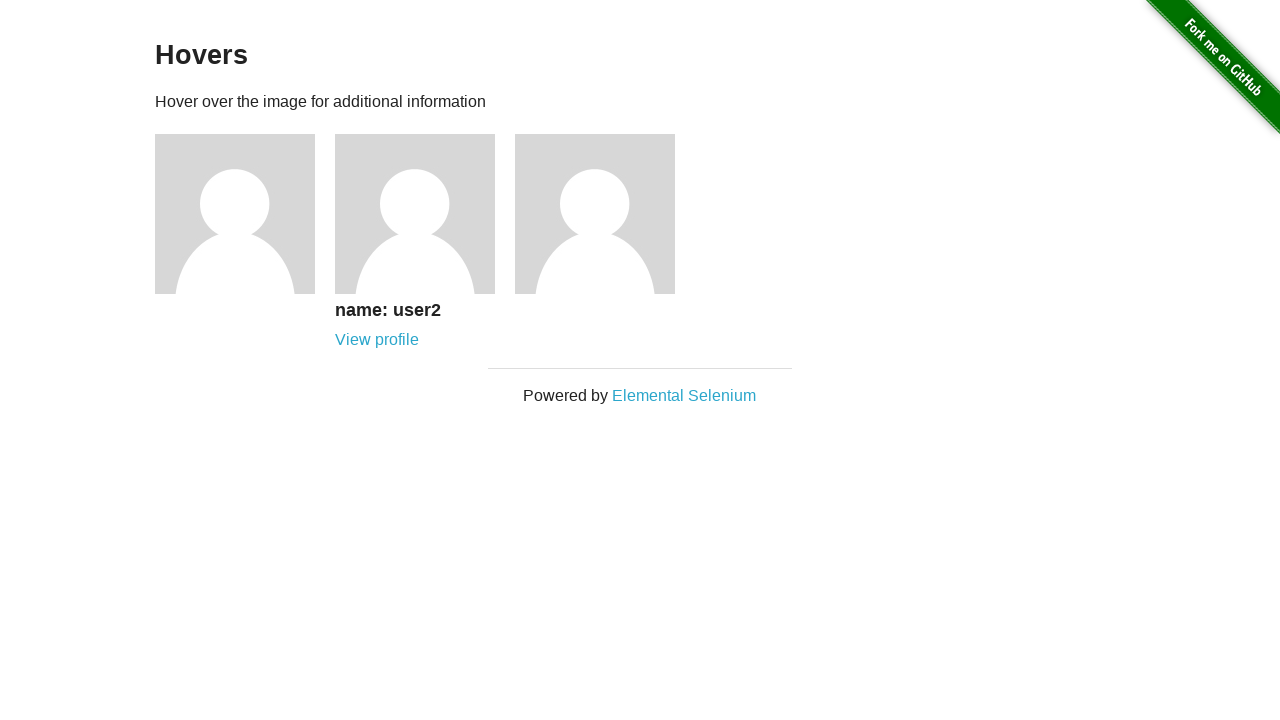

Hovered over user image 3 at (605, 214) on div.figure >> nth=2
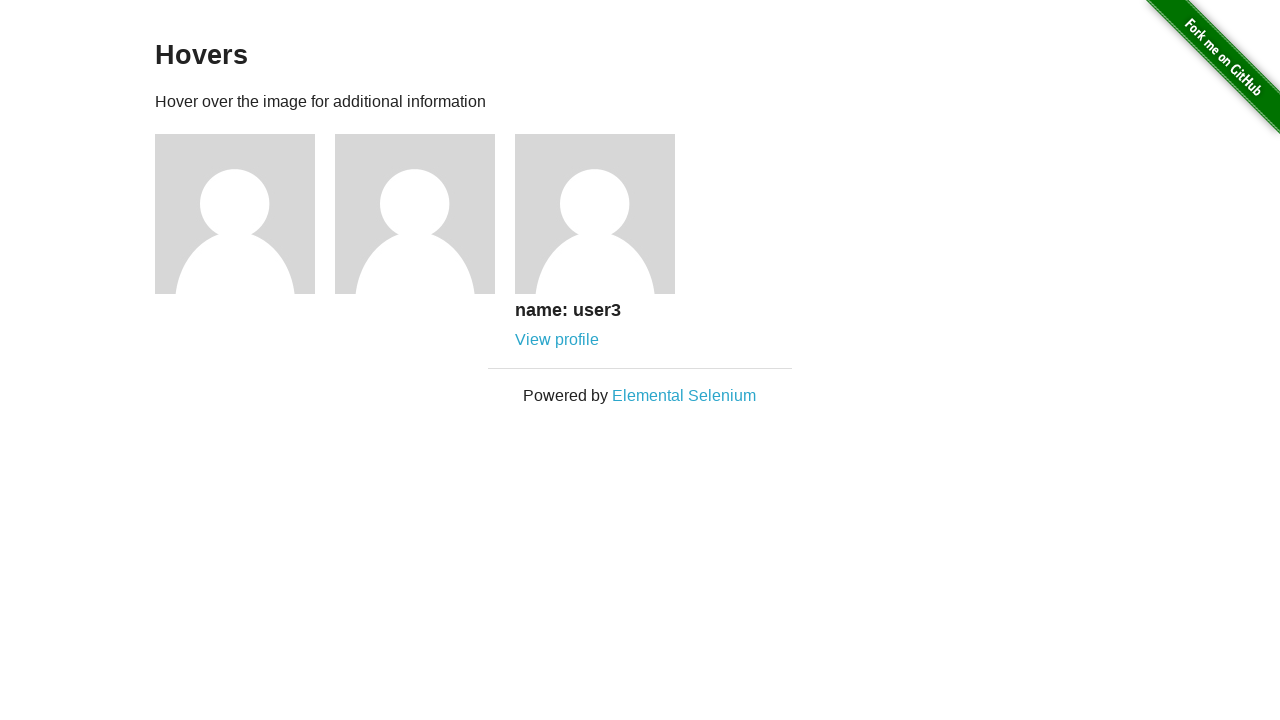

Caption for user 3 appeared
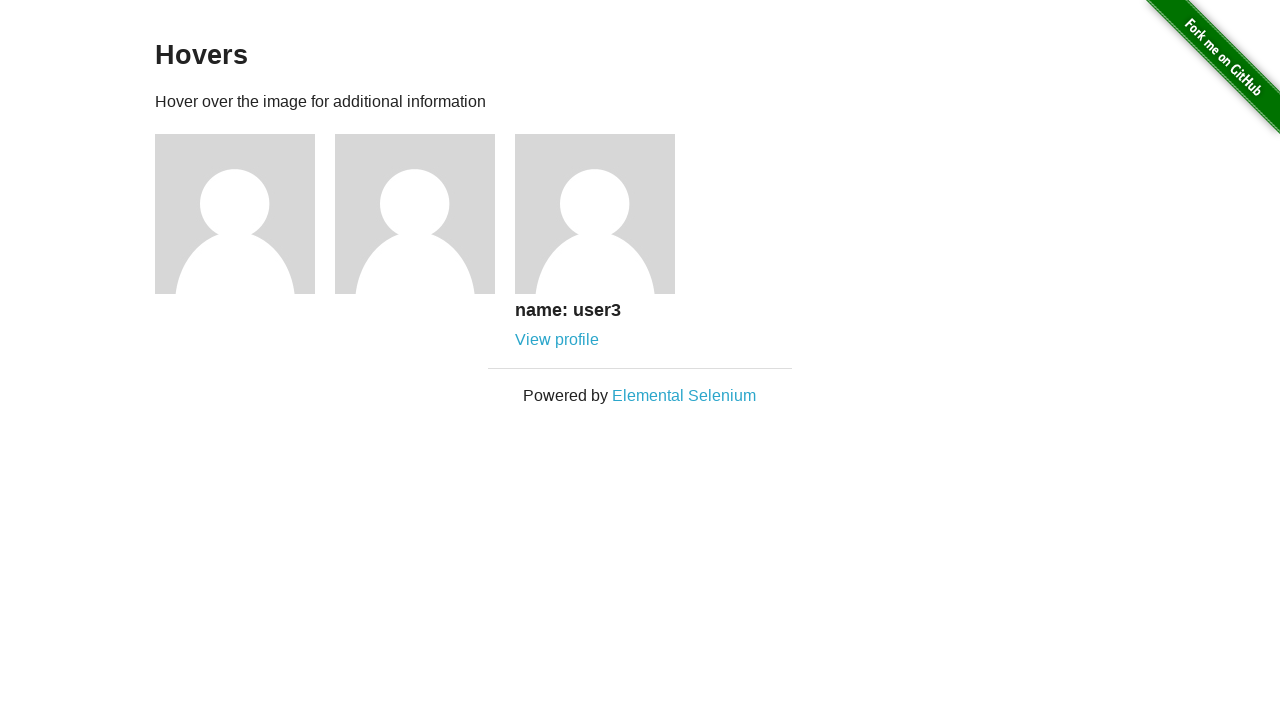

Verified caption text 'name: user3' for user 3
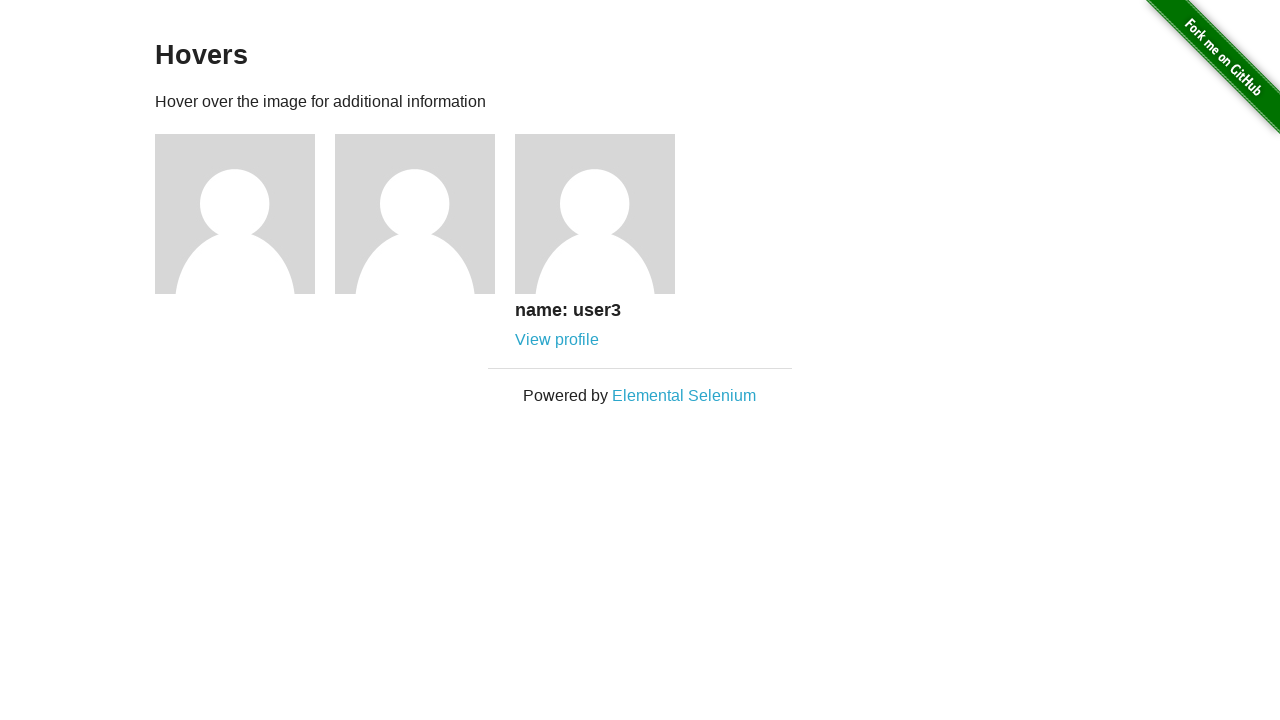

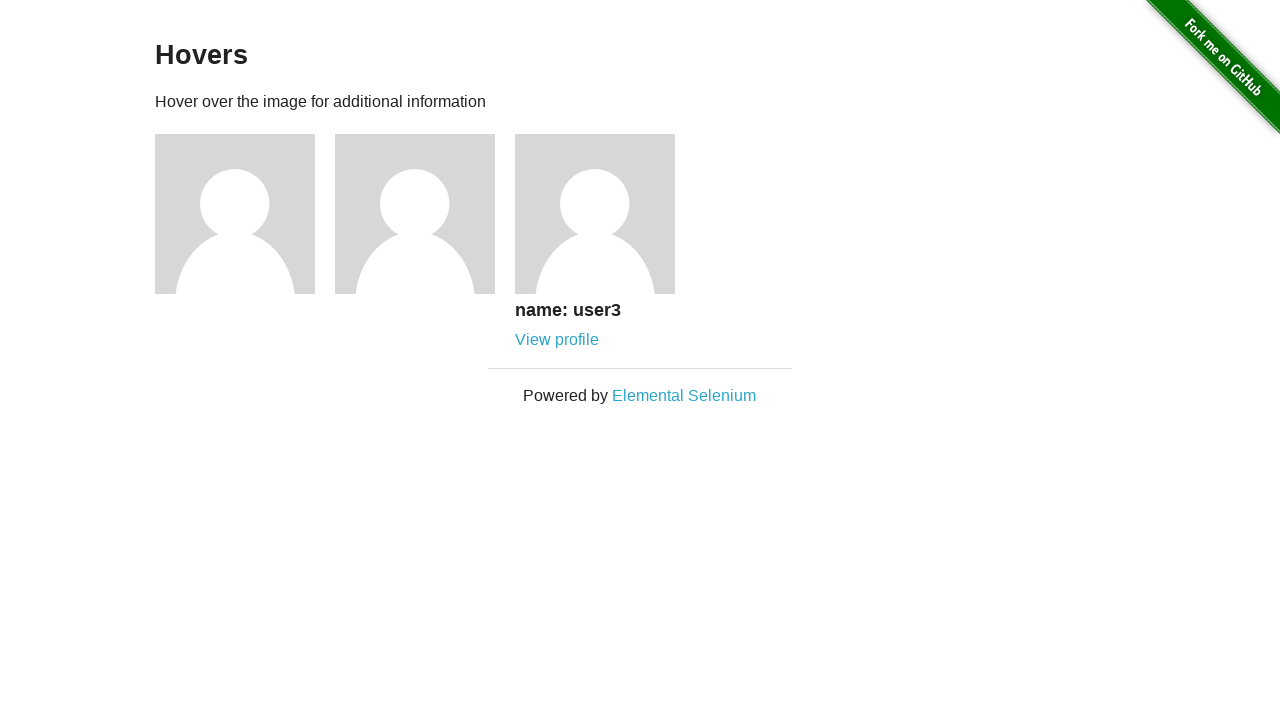